Tests that the page does not display 404 or empty content messages by checking for absence of error indicators

Starting URL: https://egundem.com/kose-yazilari

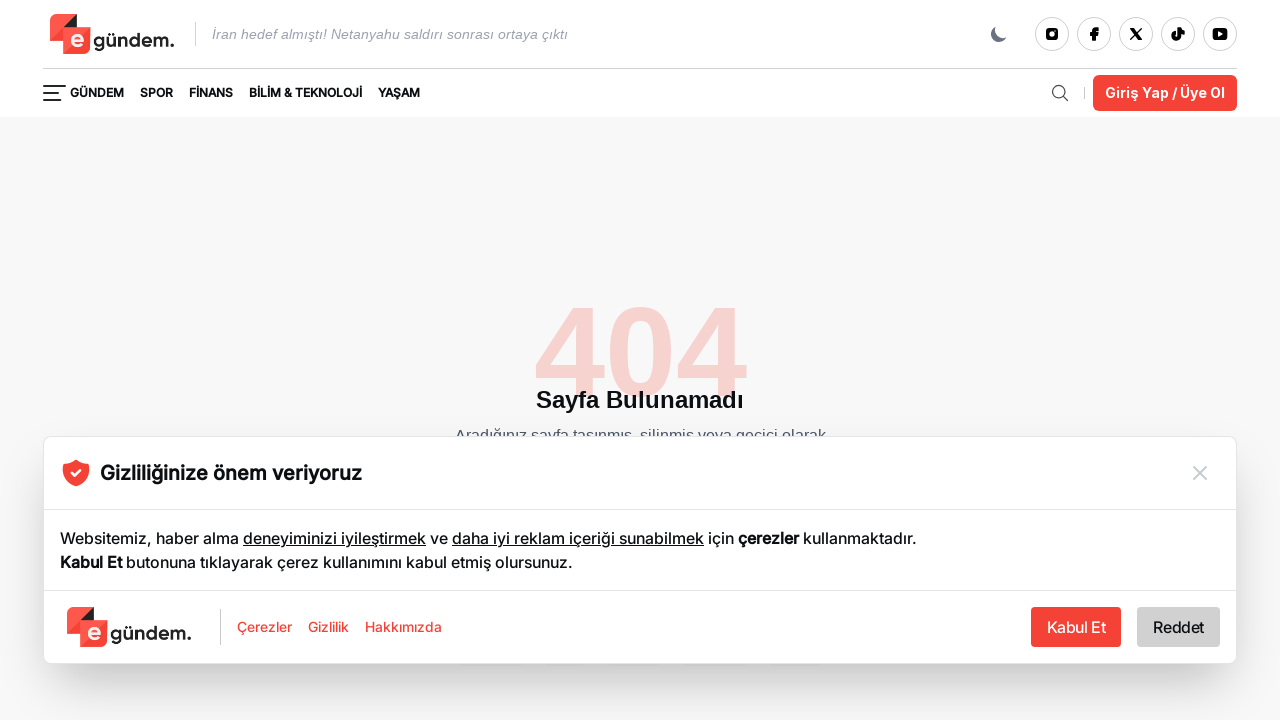

Waited for page to load (domcontentloaded)
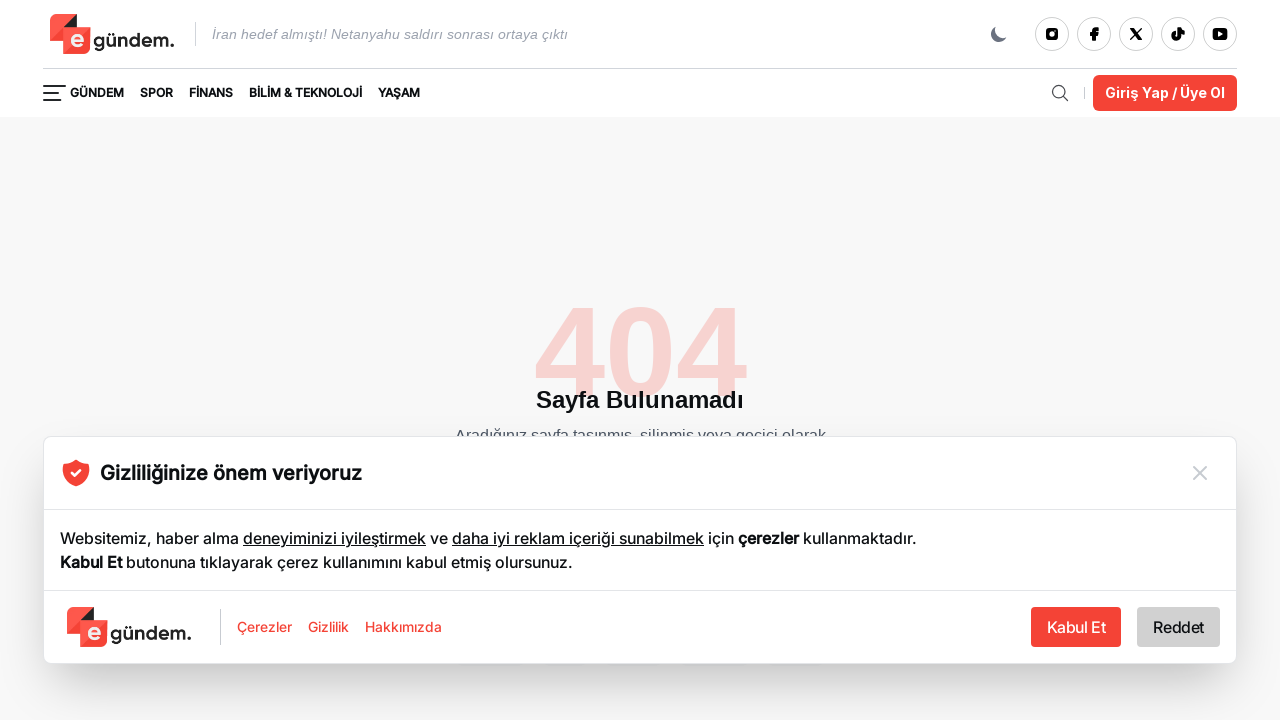

Verified body element is present on the page
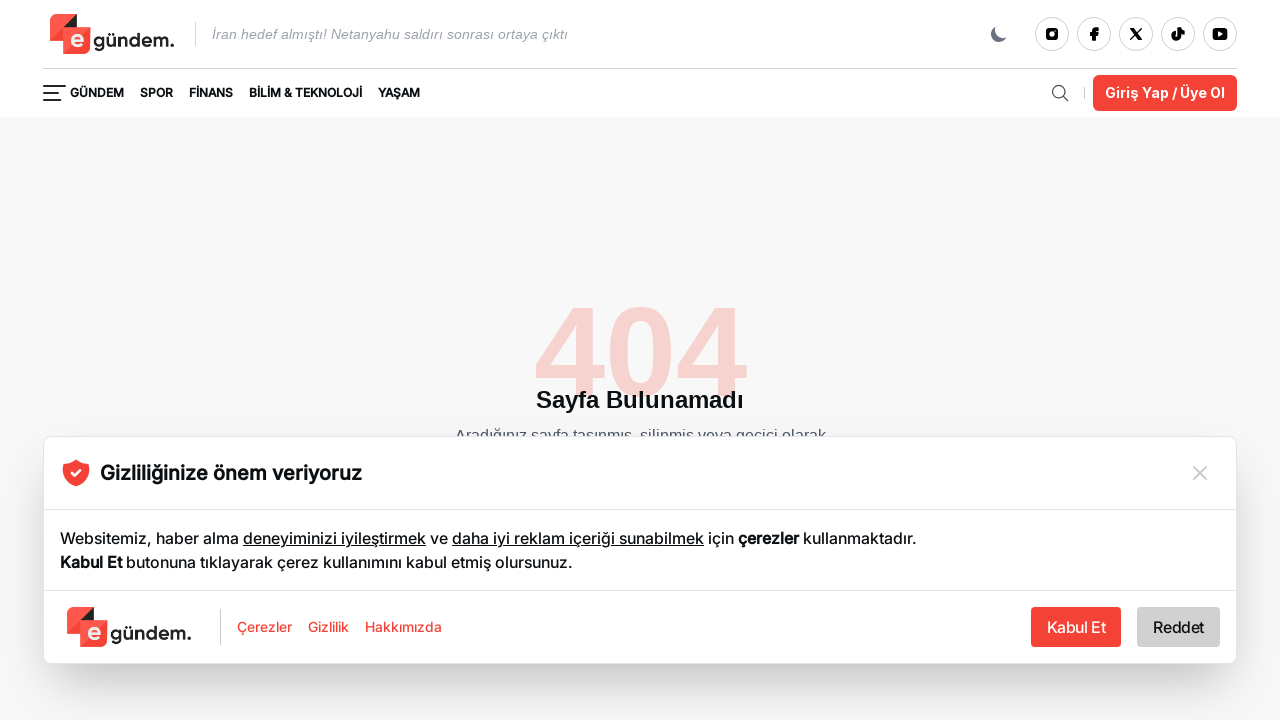

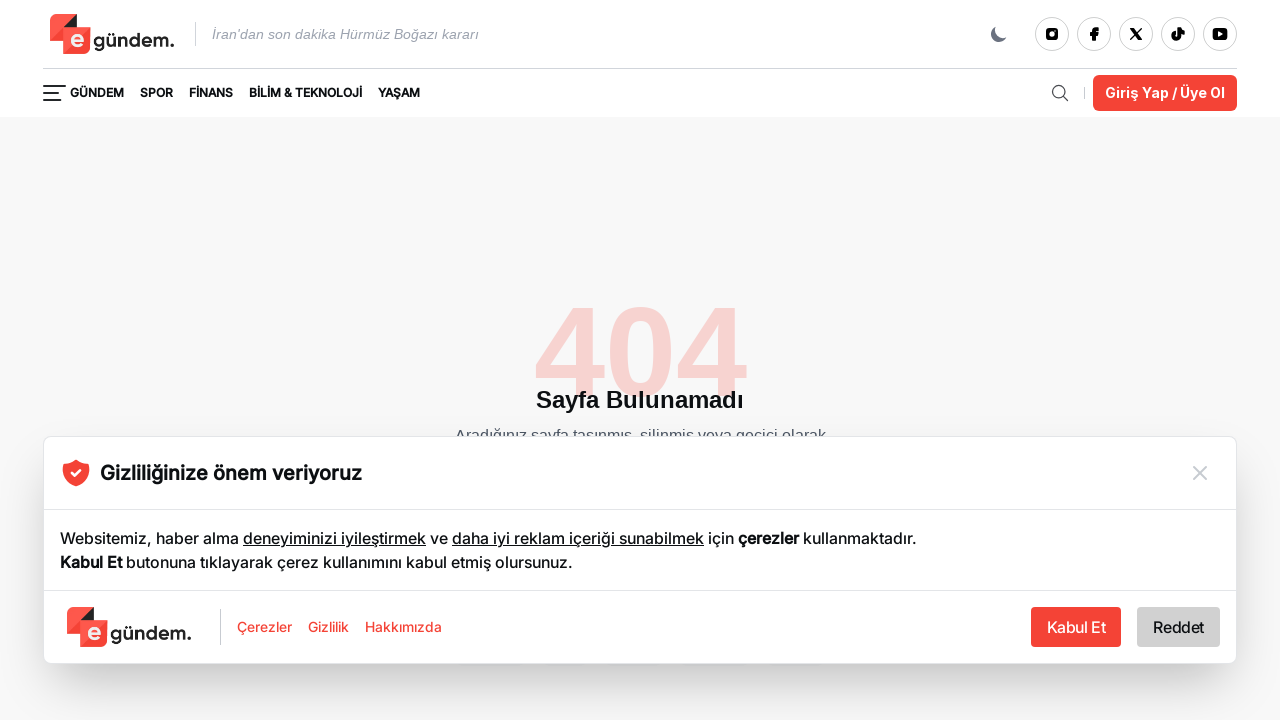